Tests that the todo counter displays the correct number of items as they are added

Starting URL: https://demo.playwright.dev/todomvc

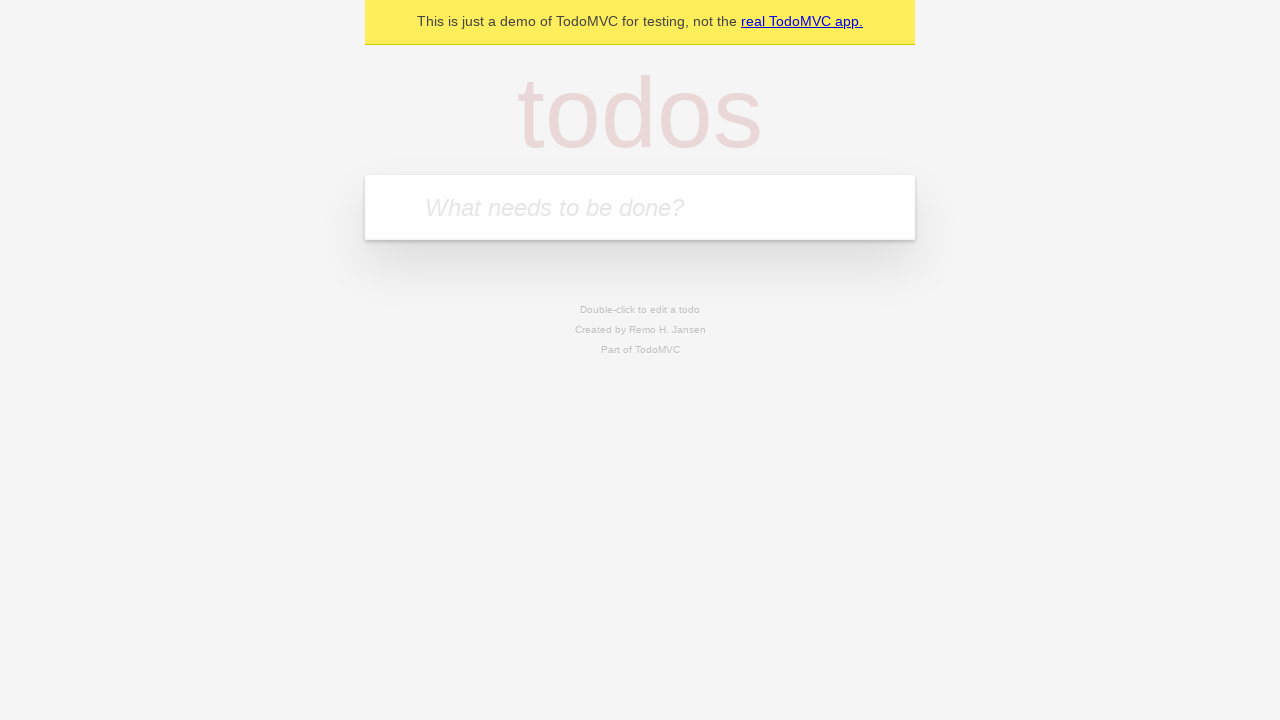

Located the todo input field with placeholder 'What needs to be done?'
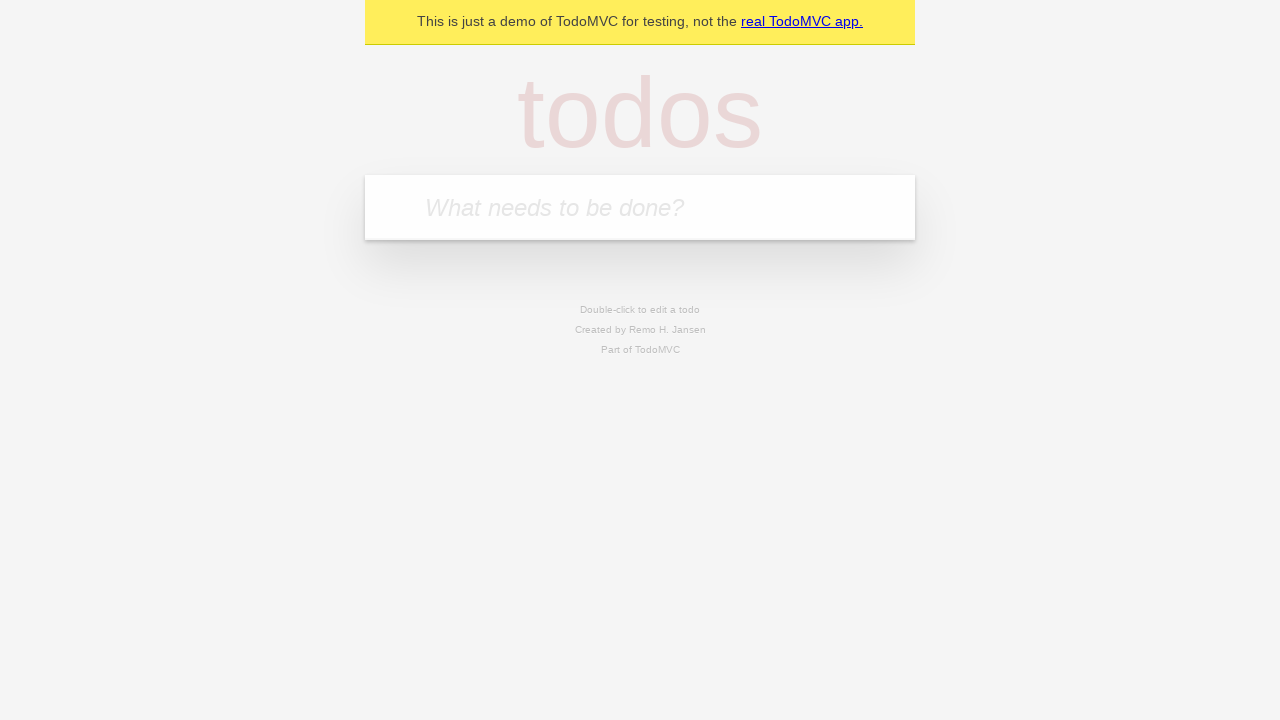

Filled todo input with 'buy some cheese' on internal:attr=[placeholder="What needs to be done?"i]
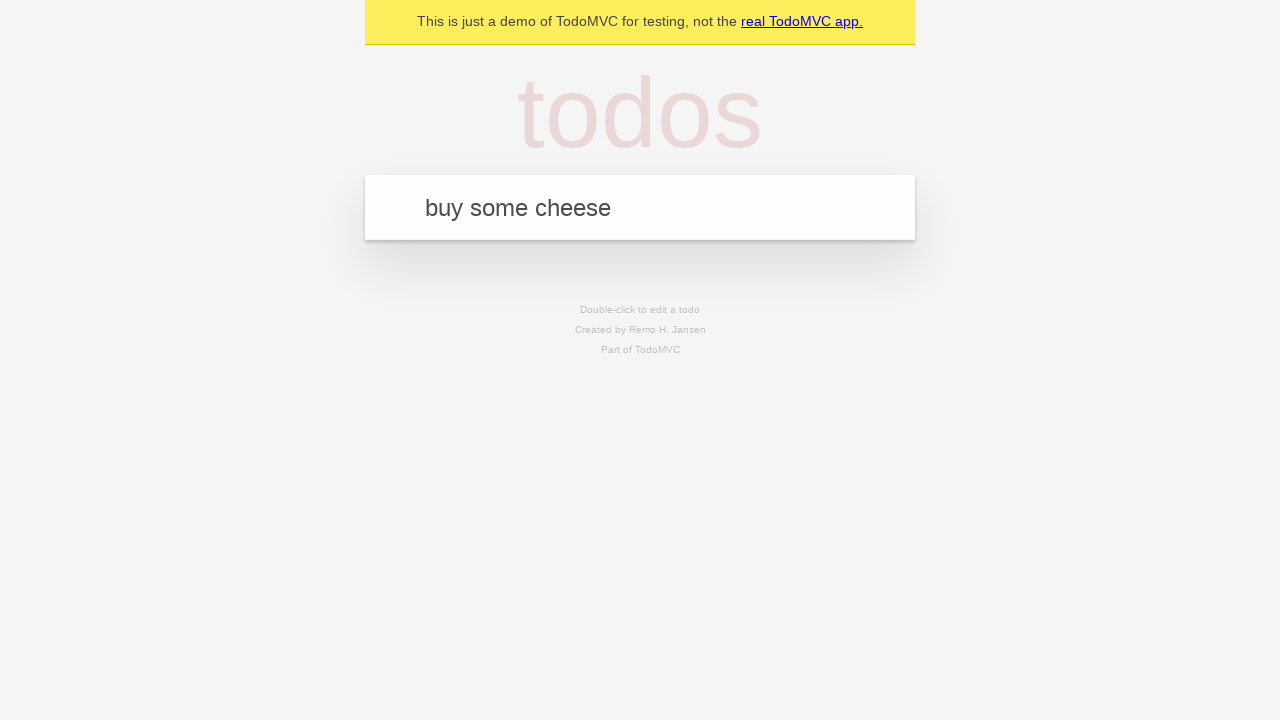

Pressed Enter to add the first todo item on internal:attr=[placeholder="What needs to be done?"i]
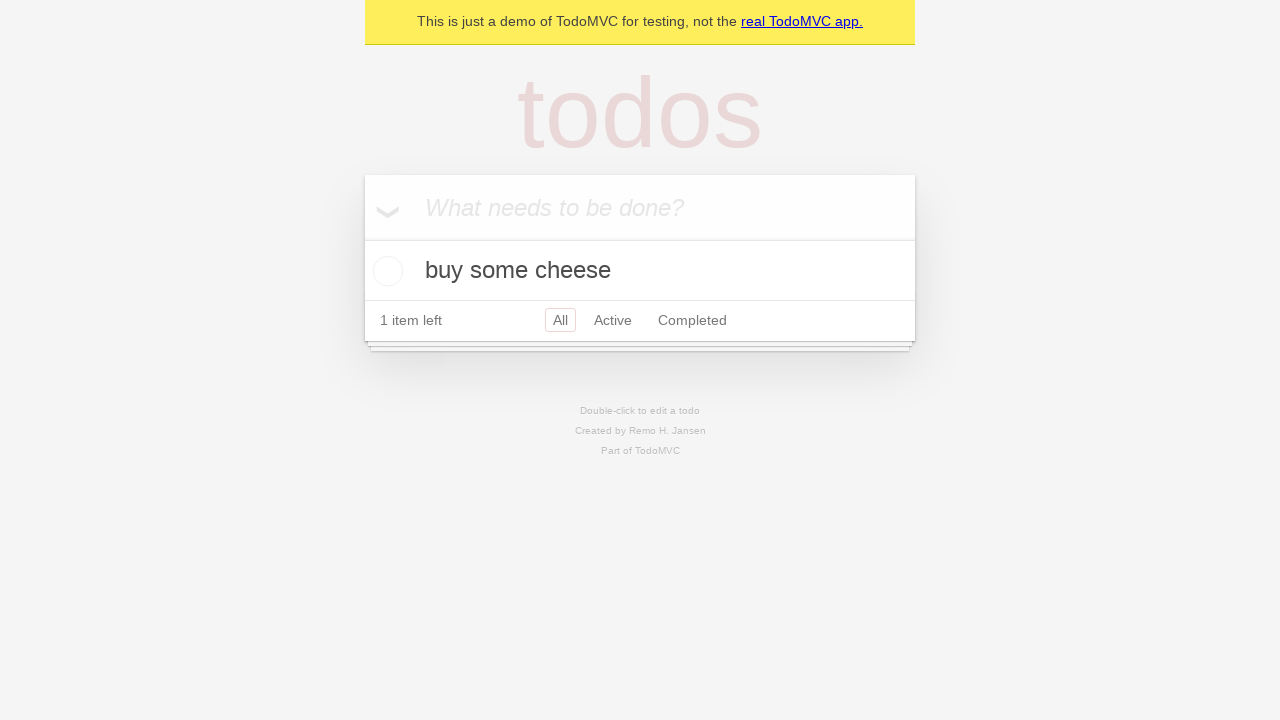

Todo counter element loaded after adding first item
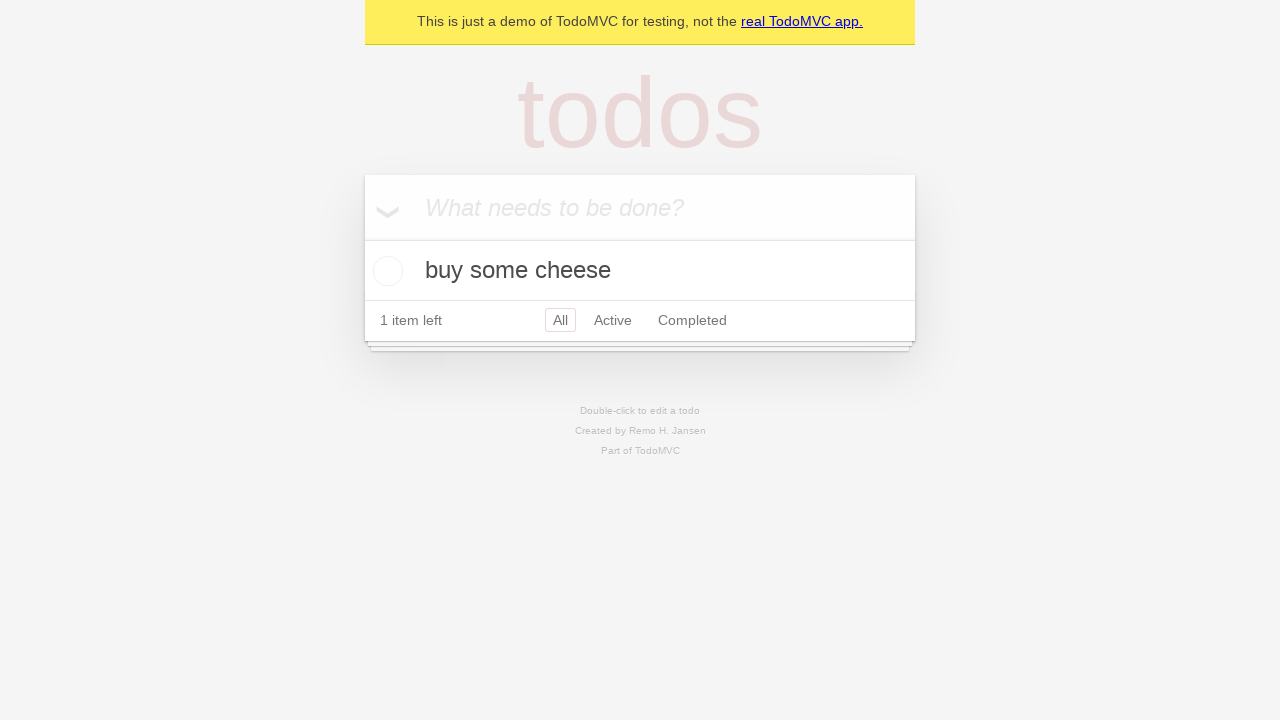

Filled todo input with 'feed the cat' on internal:attr=[placeholder="What needs to be done?"i]
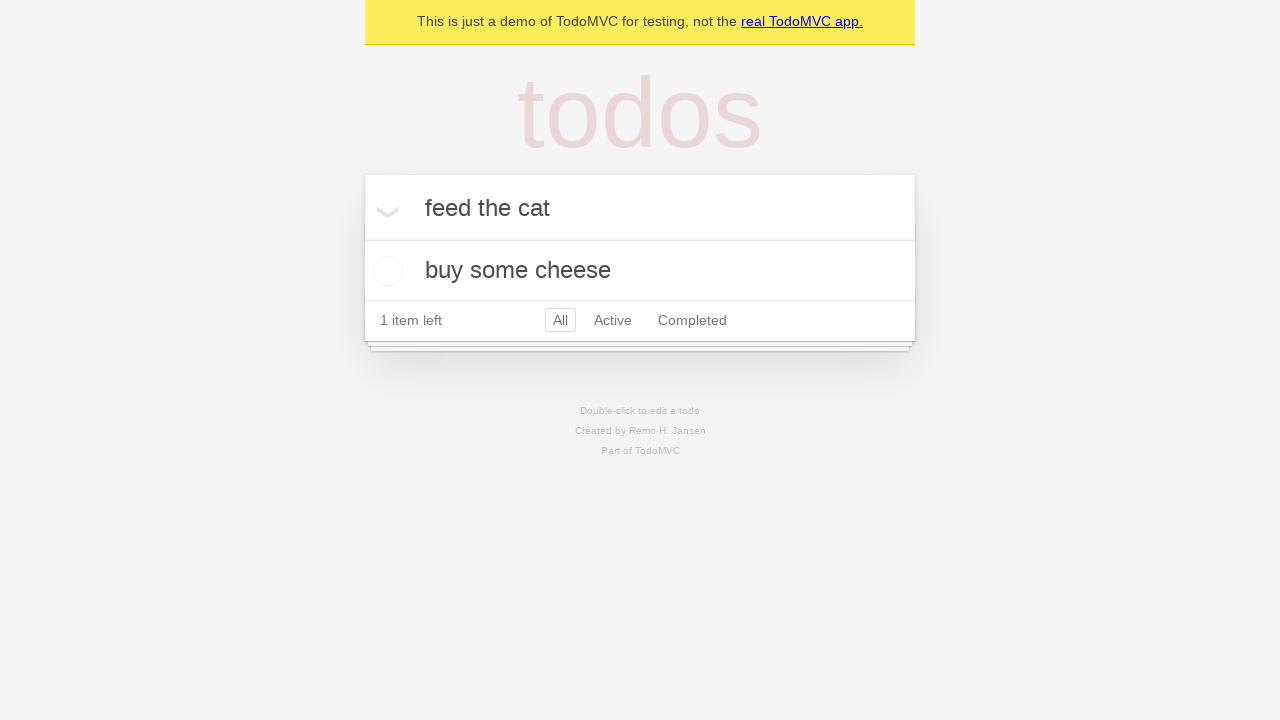

Pressed Enter to add the second todo item on internal:attr=[placeholder="What needs to be done?"i]
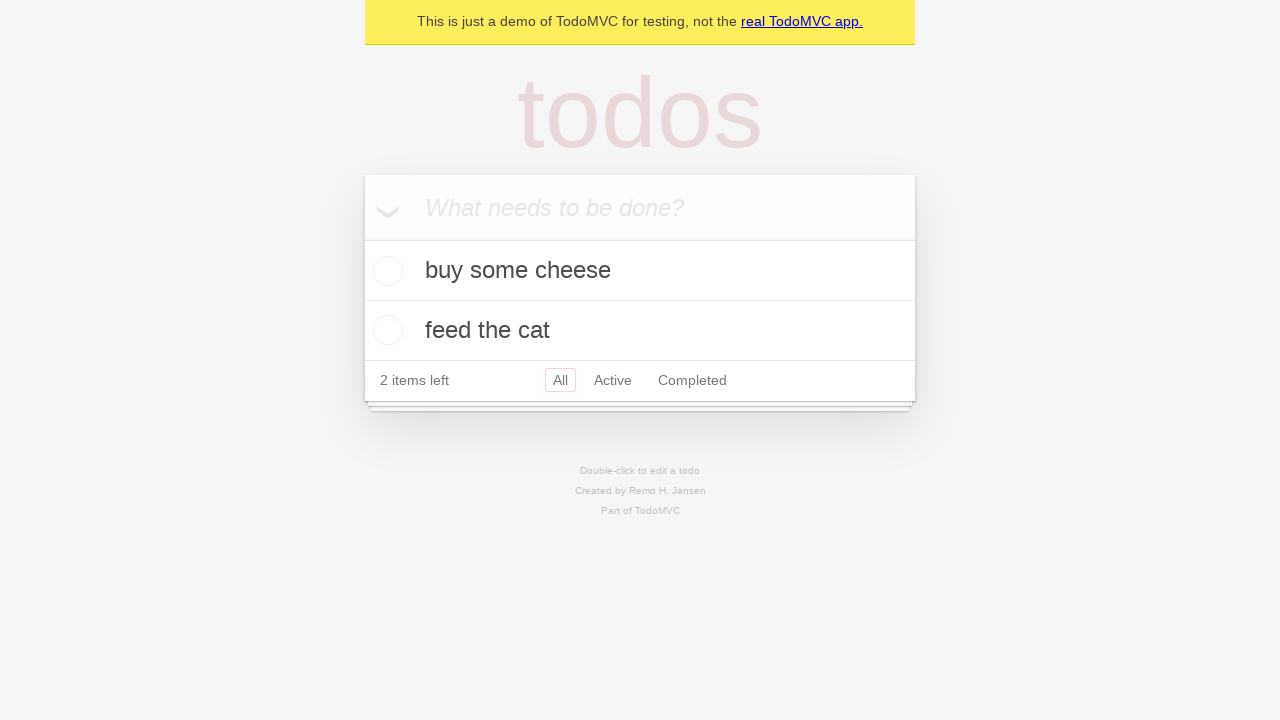

Todo counter updated to show 2 items
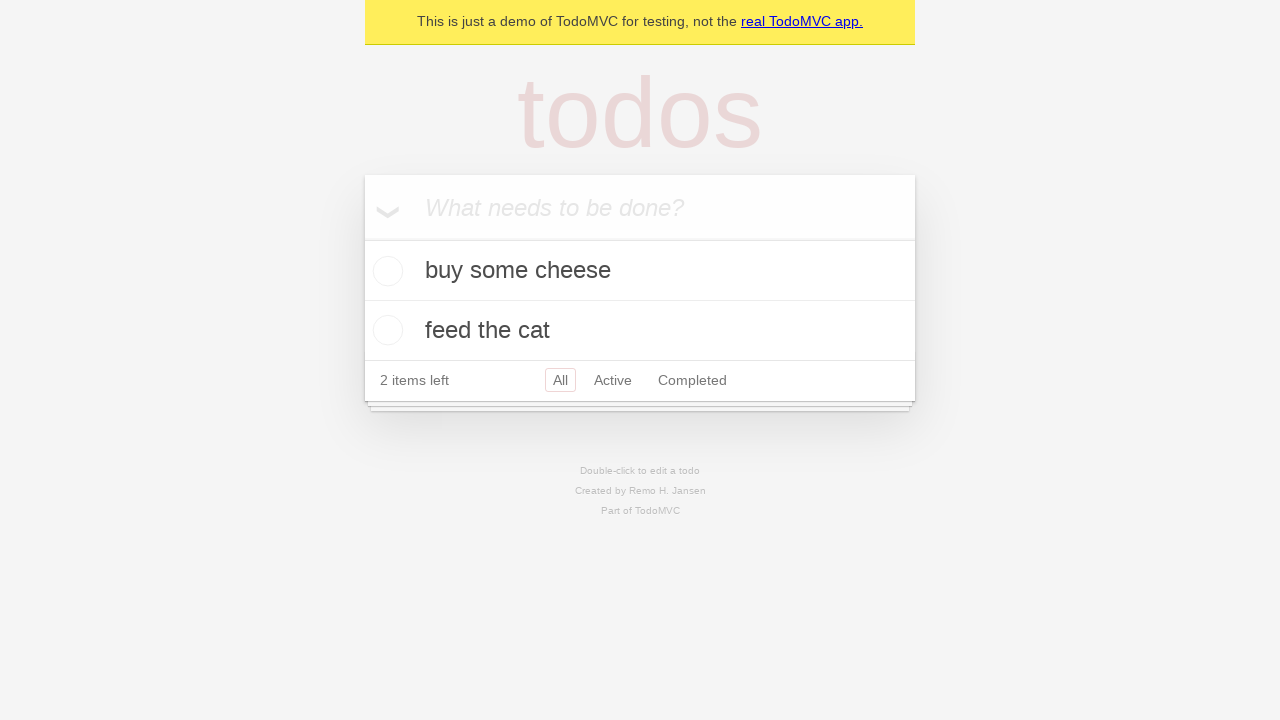

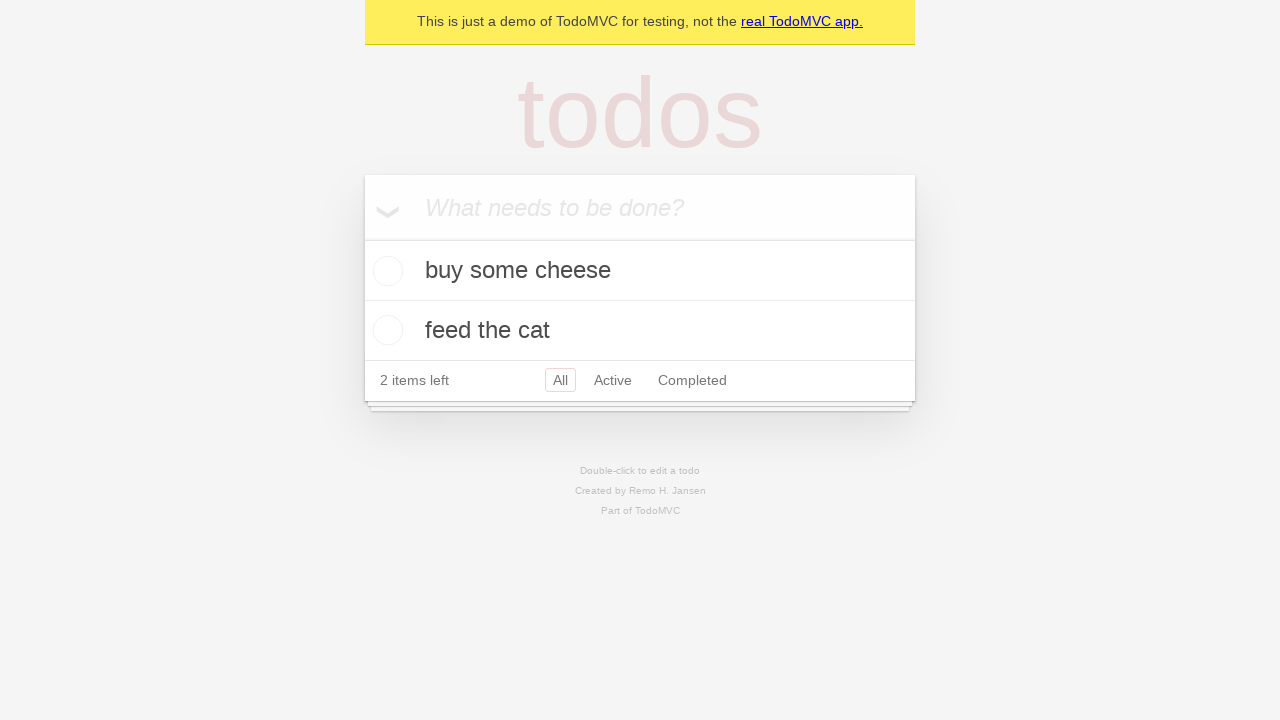